Tests an e-commerce site's search and add-to-cart functionality by searching for products containing "ca" and adding specific items to the cart

Starting URL: https://rahulshettyacademy.com/seleniumPractise/#/

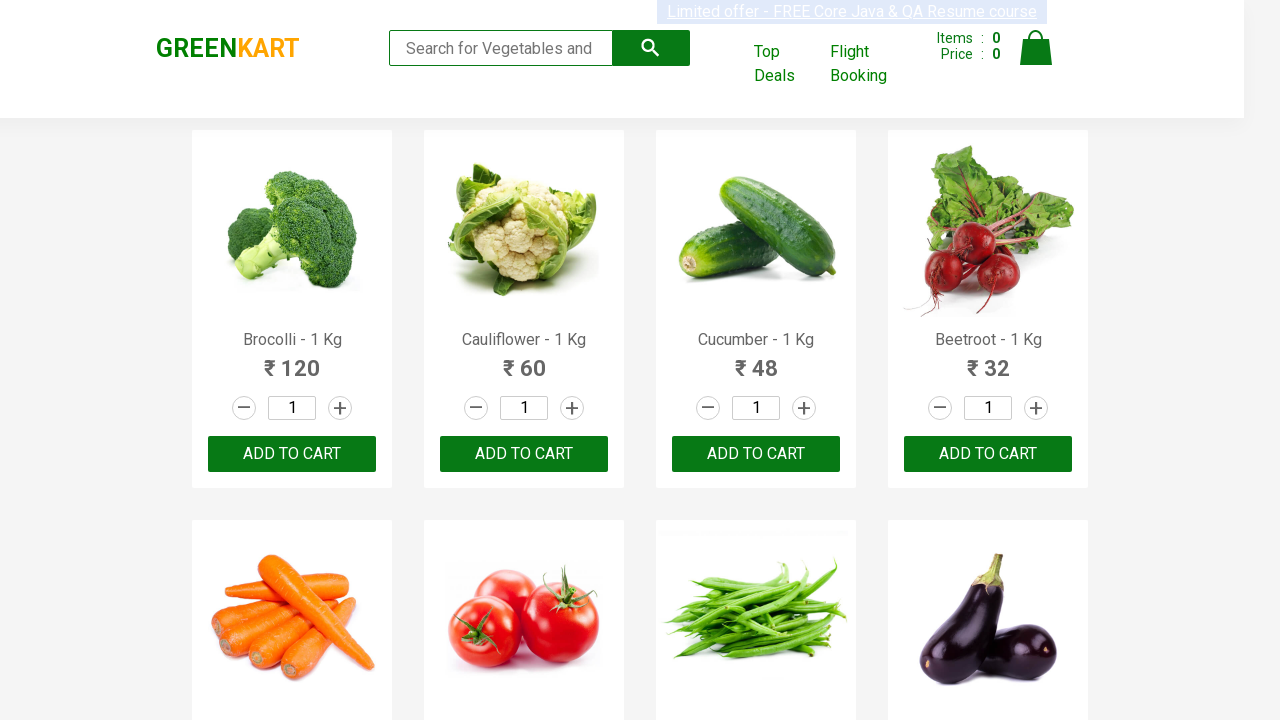

Filled search field with 'ca' on .search-keyword
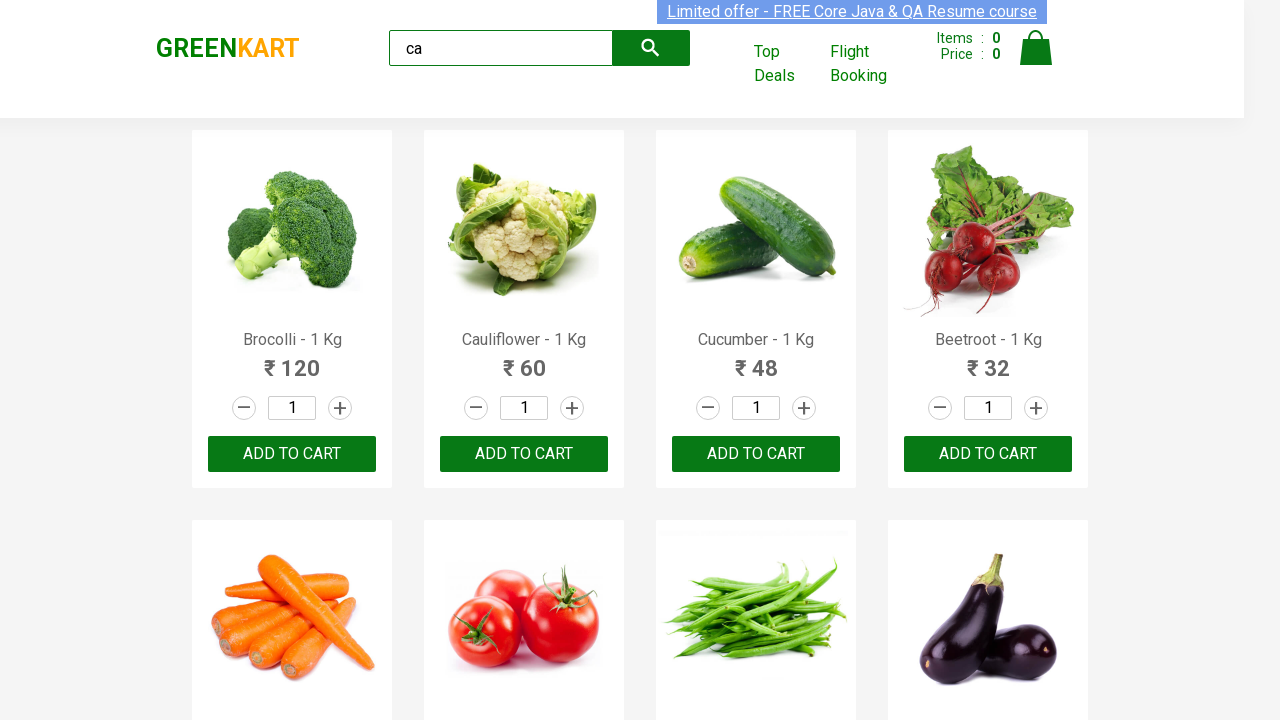

Waited 3 seconds for products to filter
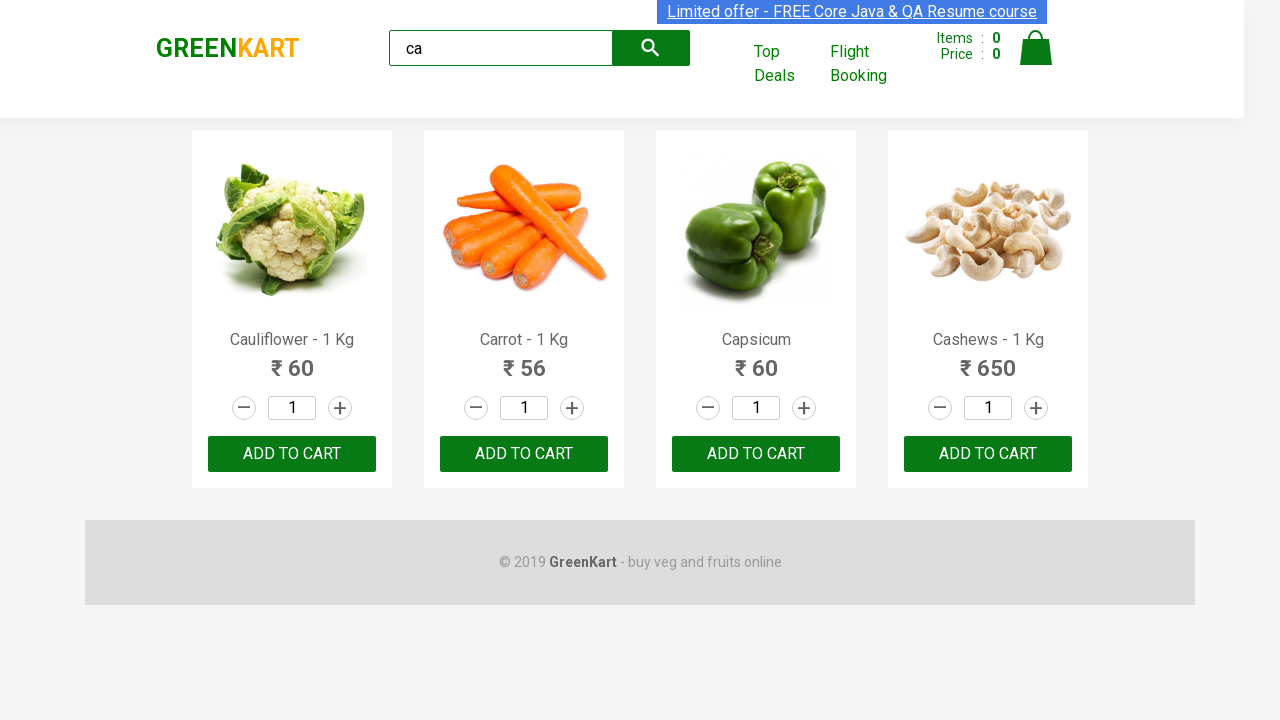

Verified that 4 products are visible
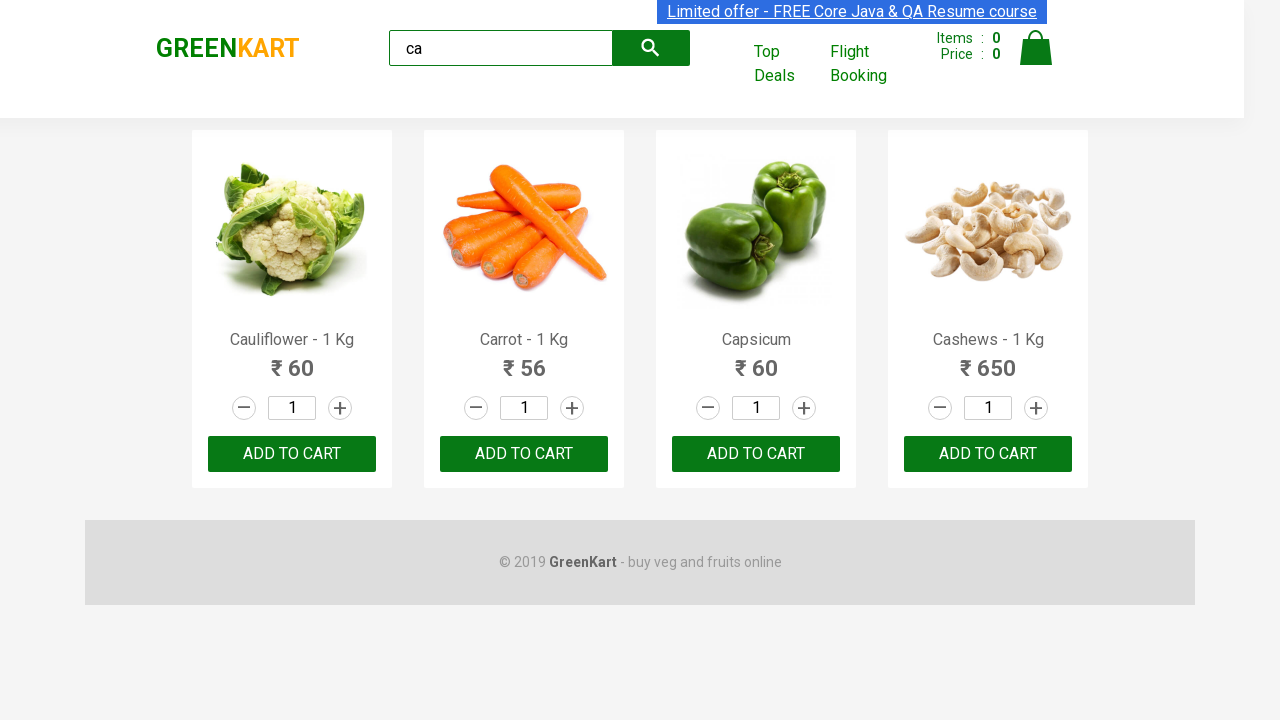

Added first product to cart at (292, 454) on .products .product >> nth=0 >> button:has-text("ADD TO CART")
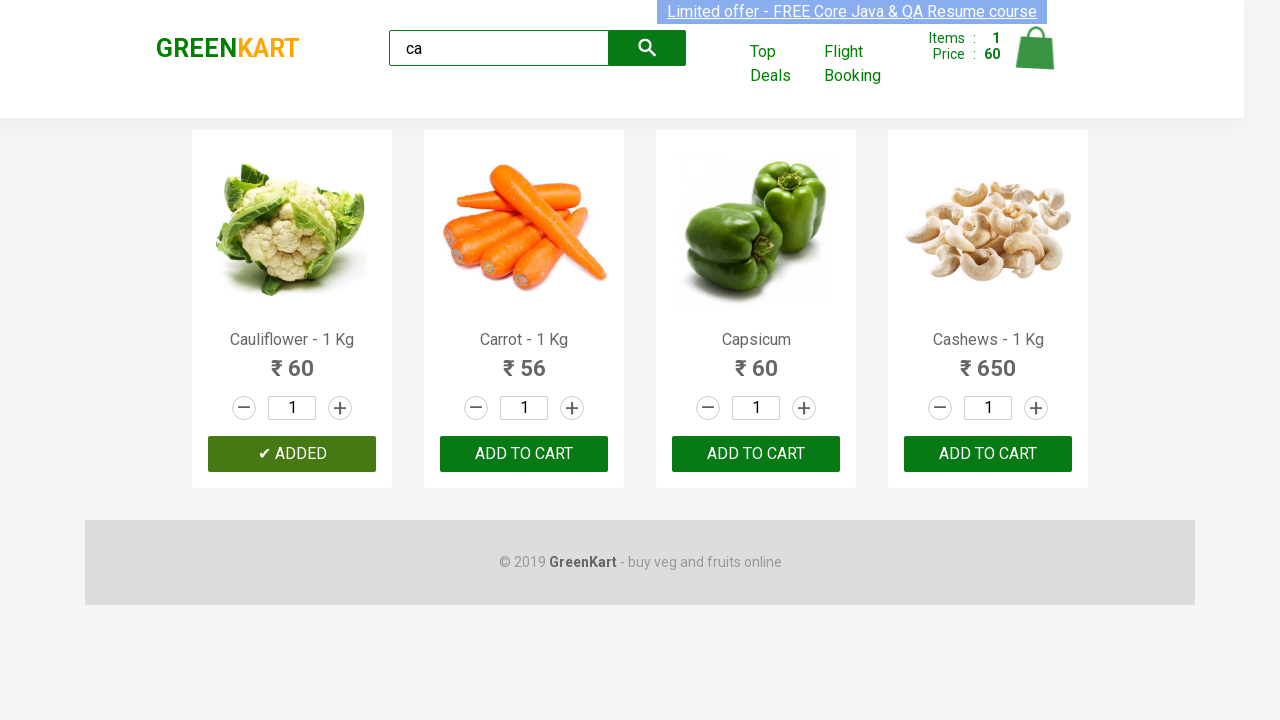

Added Cashews product to cart at (988, 454) on .products .product >> nth=3 >> button
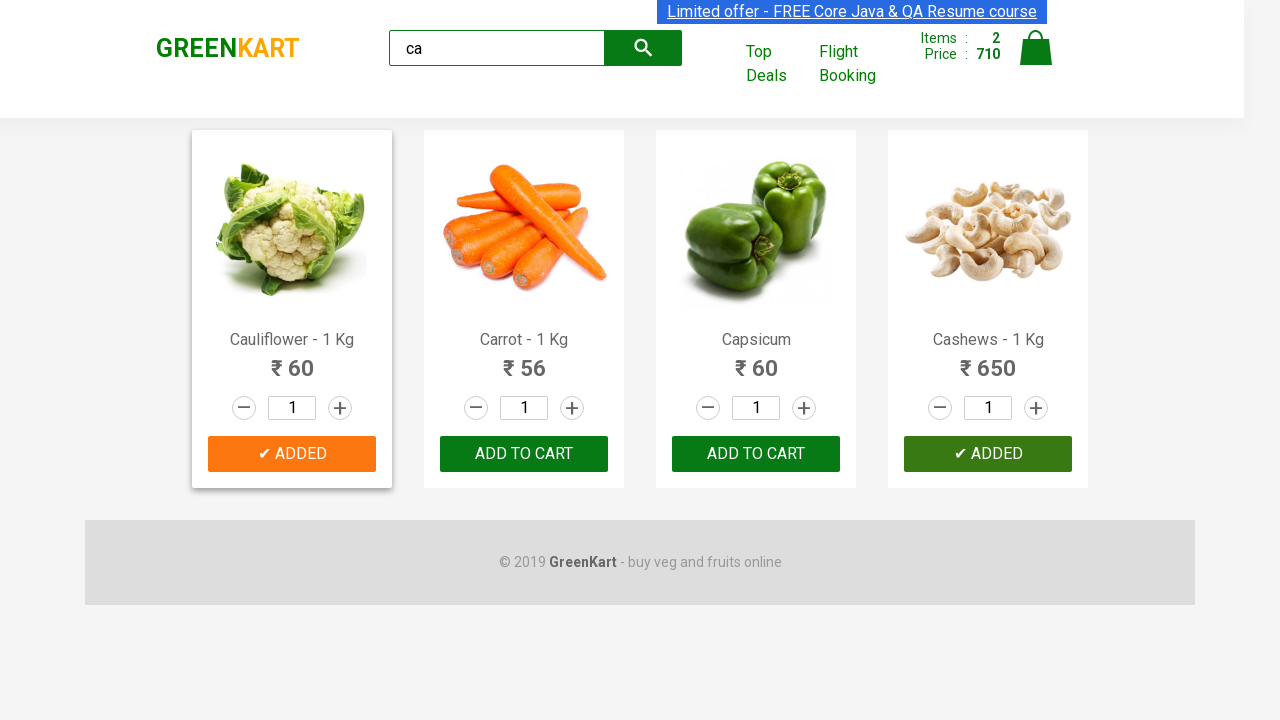

Verified brand text is 'GREENKART'
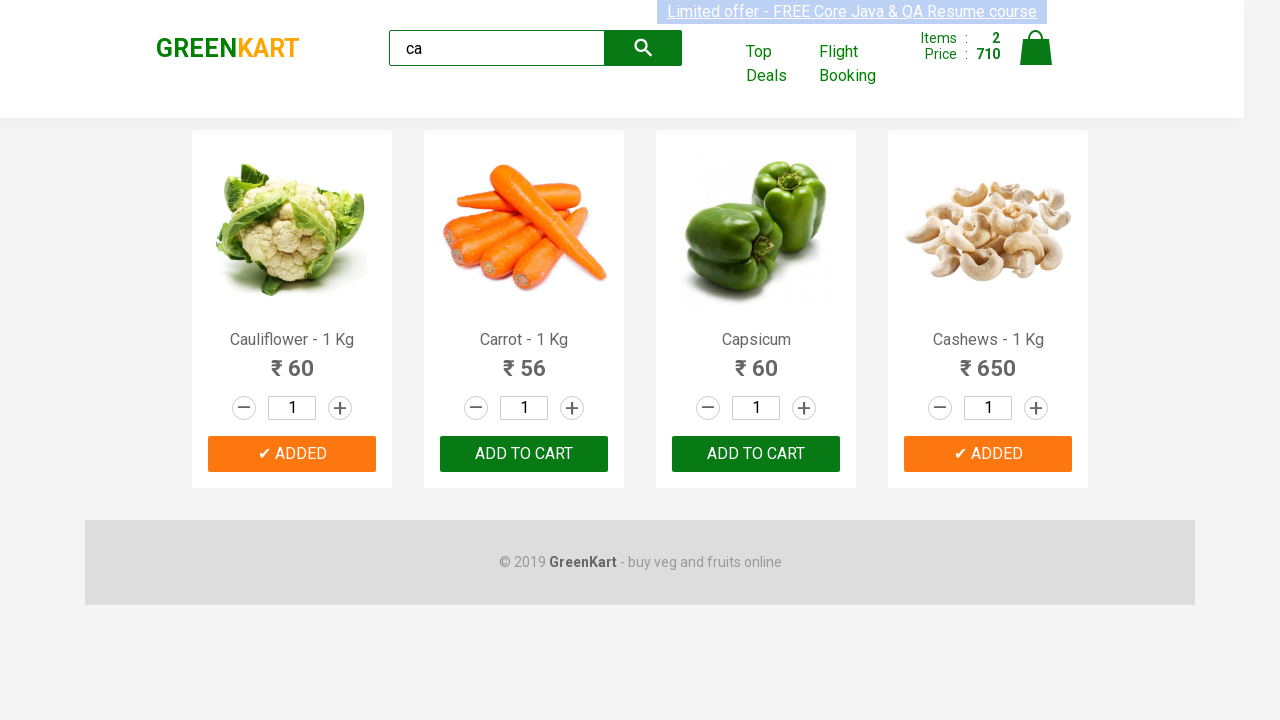

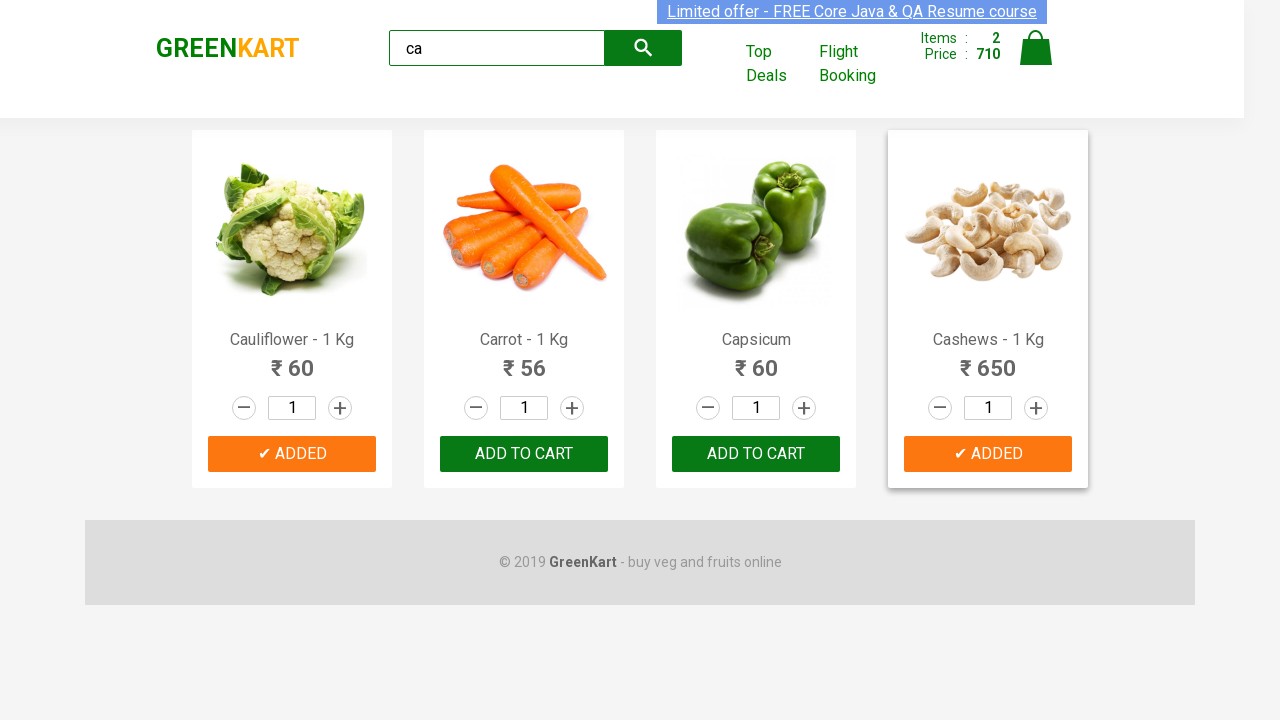